Tests a text box form by filling in username and email fields, submitting the form, and verifying the output contains the entered values

Starting URL: https://demoqa.com/text-box

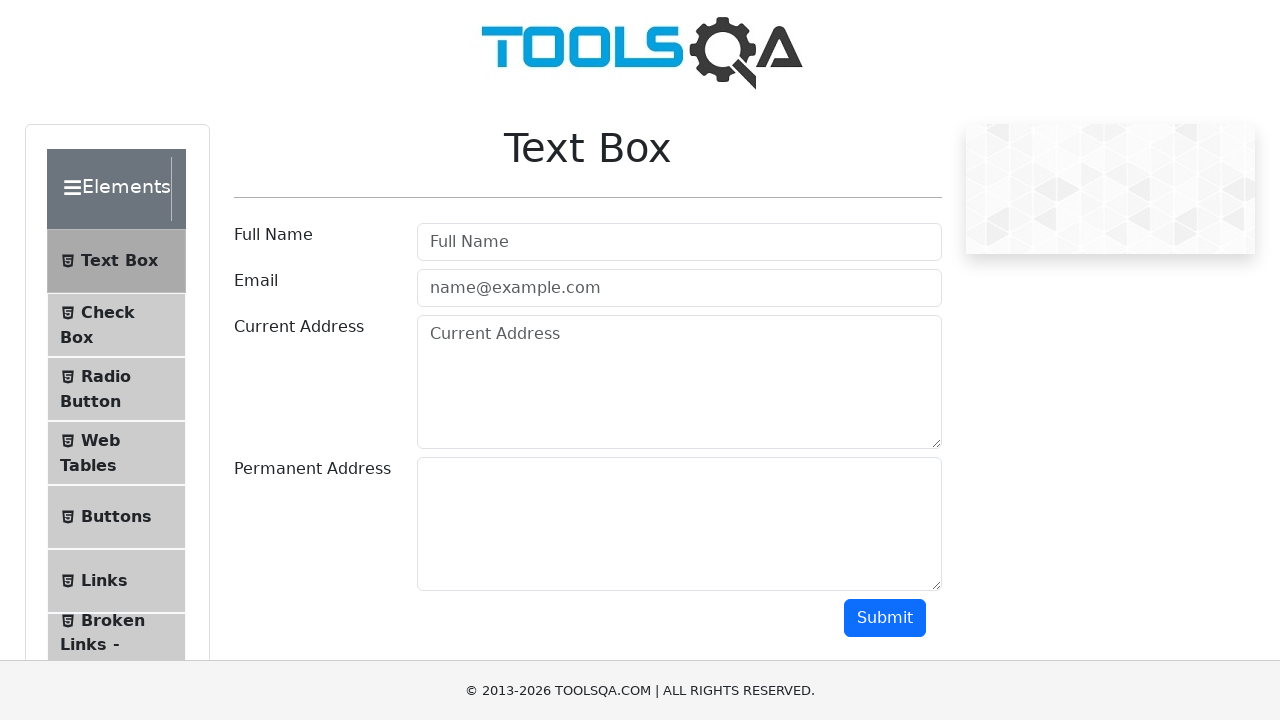

Filled username field with 'rodrigo' on #userName
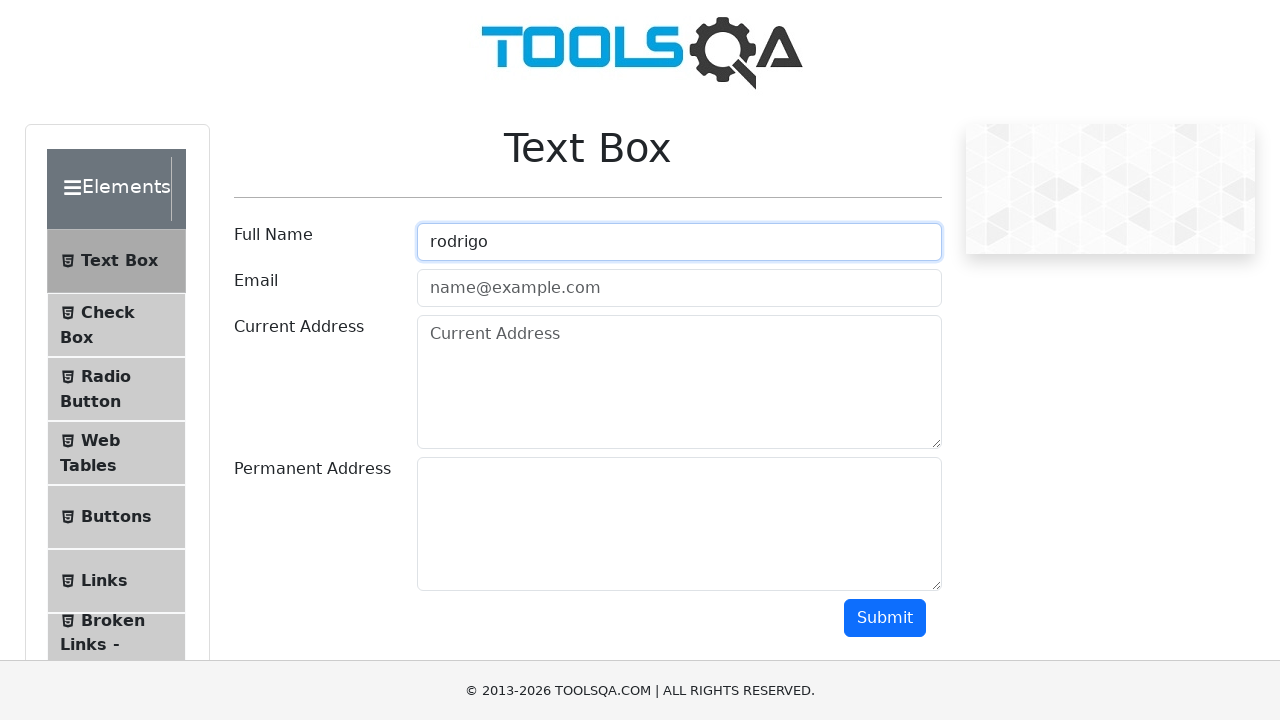

Filled email field with 'rodrigo@gmail.com' on #userEmail
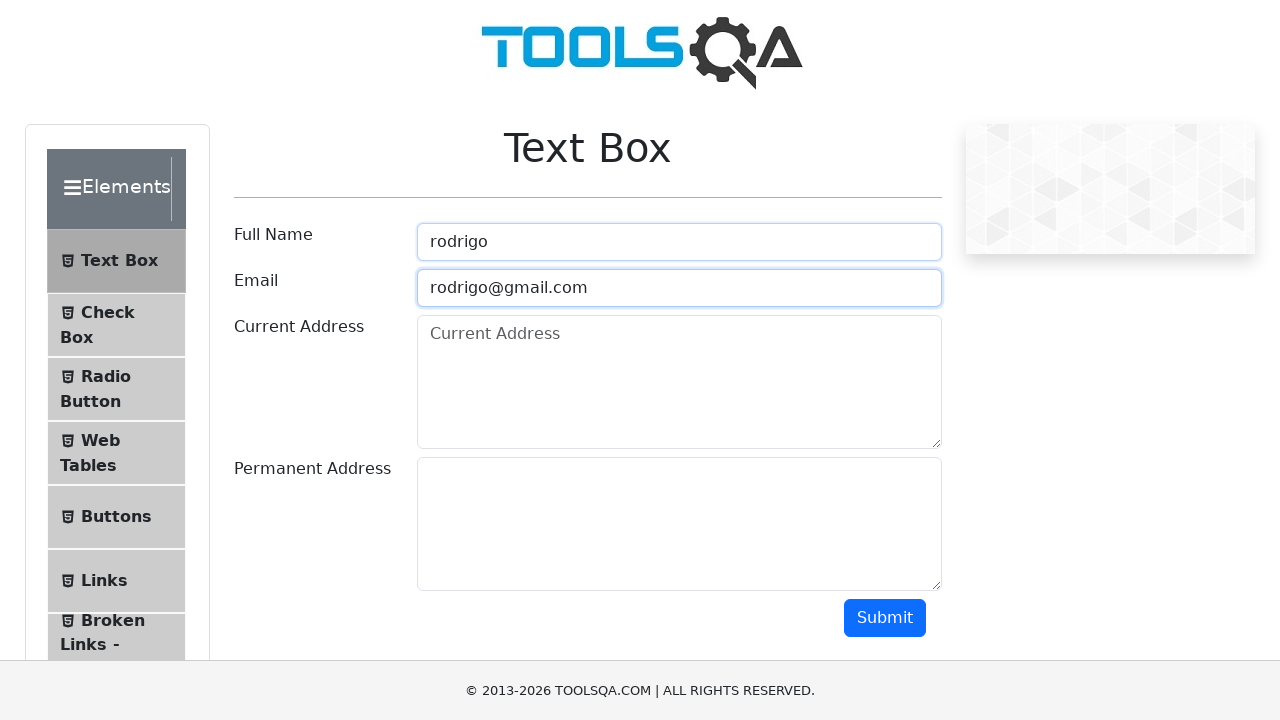

Clicked submit button to submit form at (885, 618) on #submit
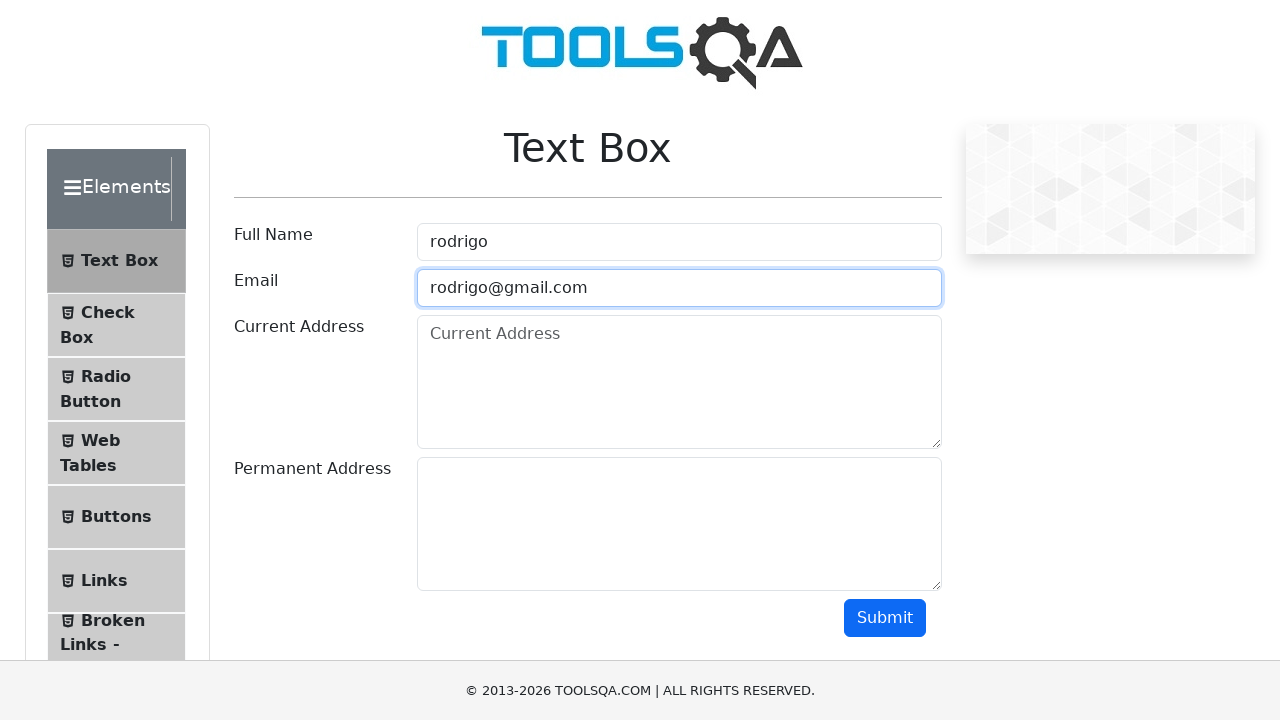

Waited for name output element to load
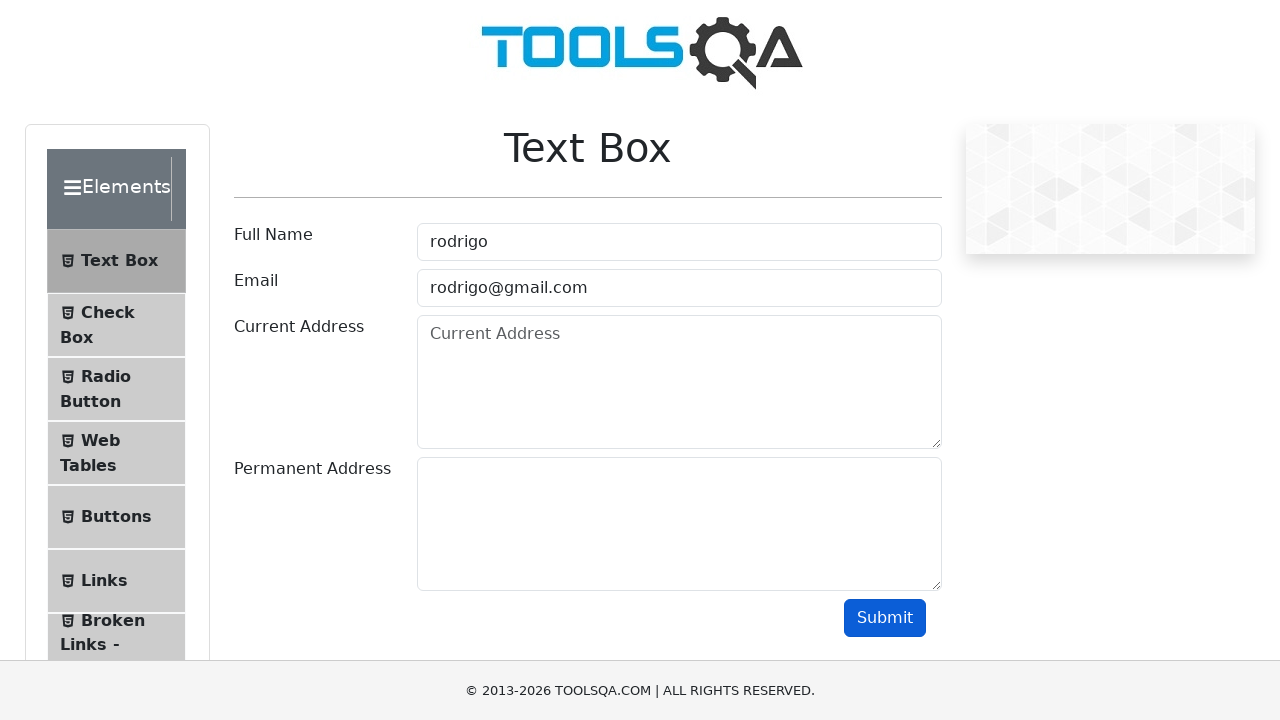

Verified that name output contains 'rodrigo'
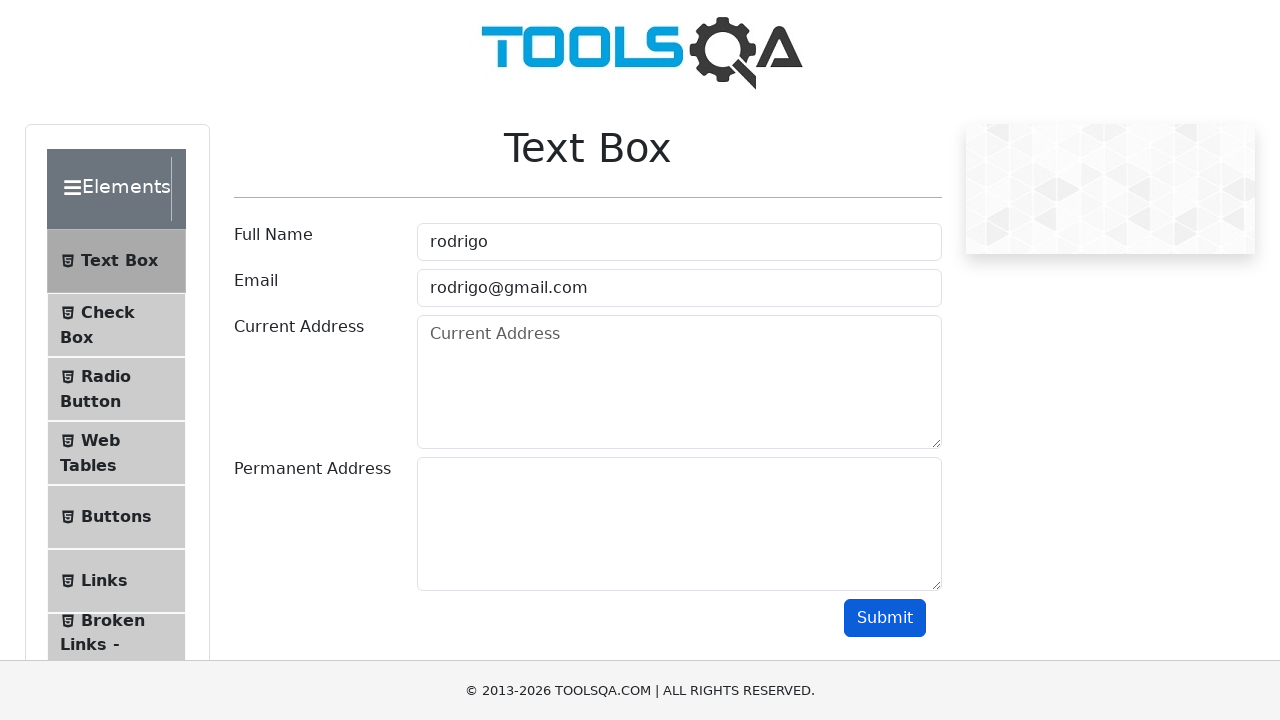

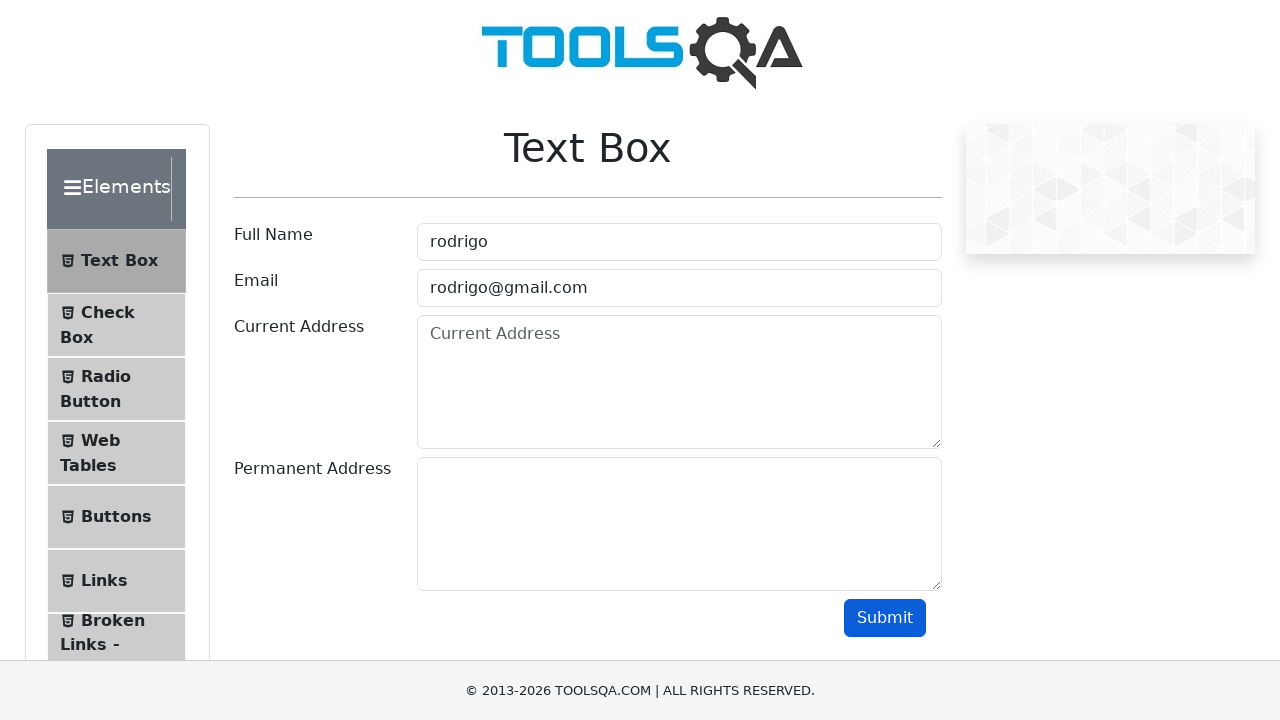